Tests modal dialog functionality by opening a modal and closing it

Starting URL: https://formy-project.herokuapp.com/modal

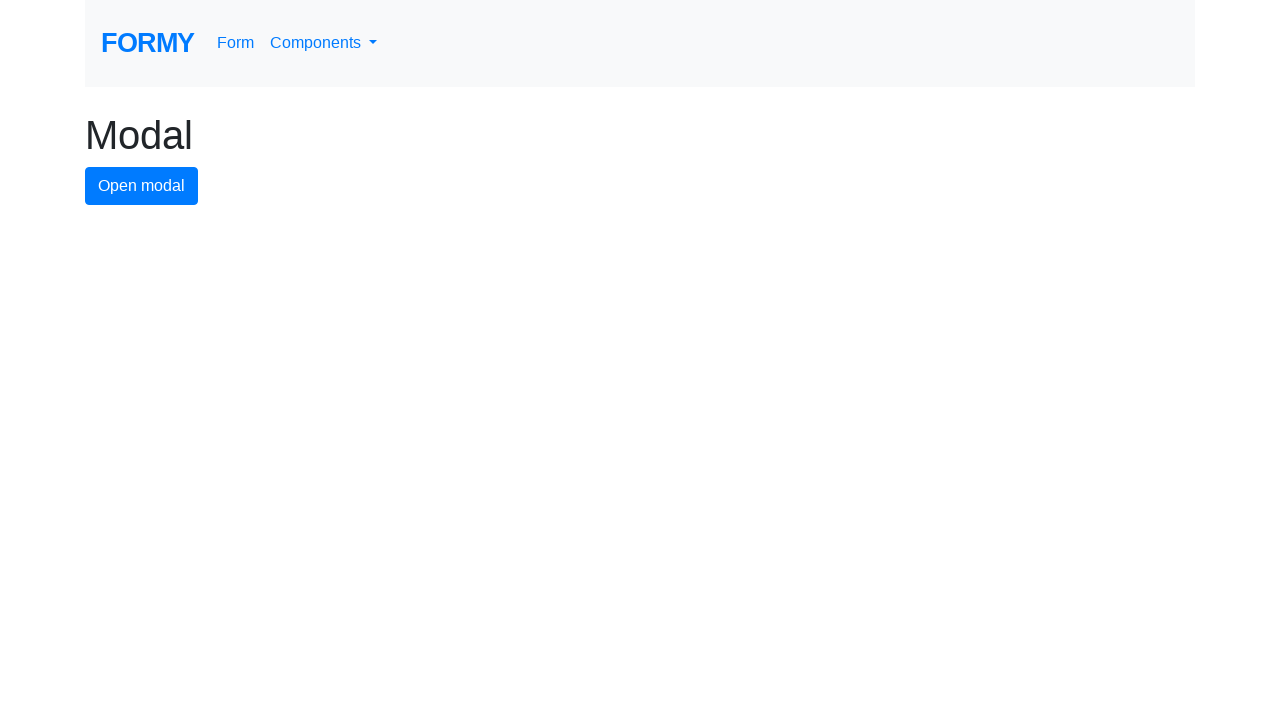

Clicked modal button to open modal dialog at (142, 186) on #modal-button
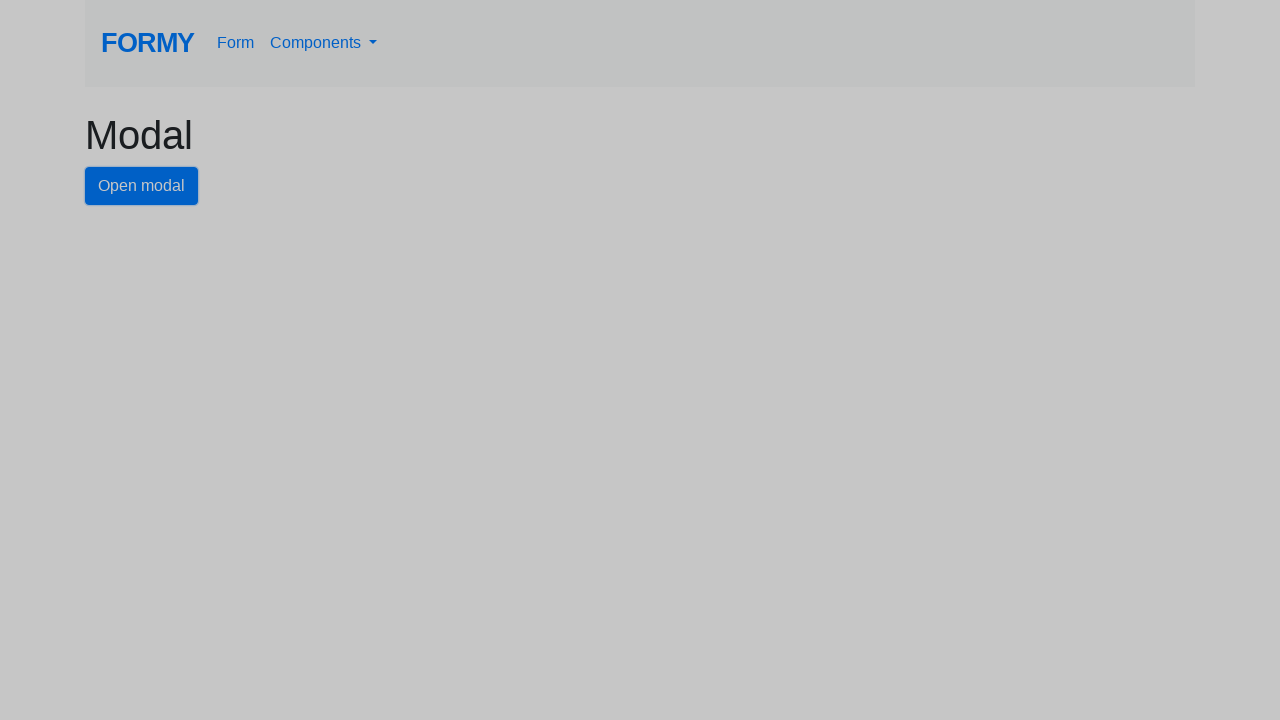

Clicked close button to close modal dialog at (782, 184) on #close-button
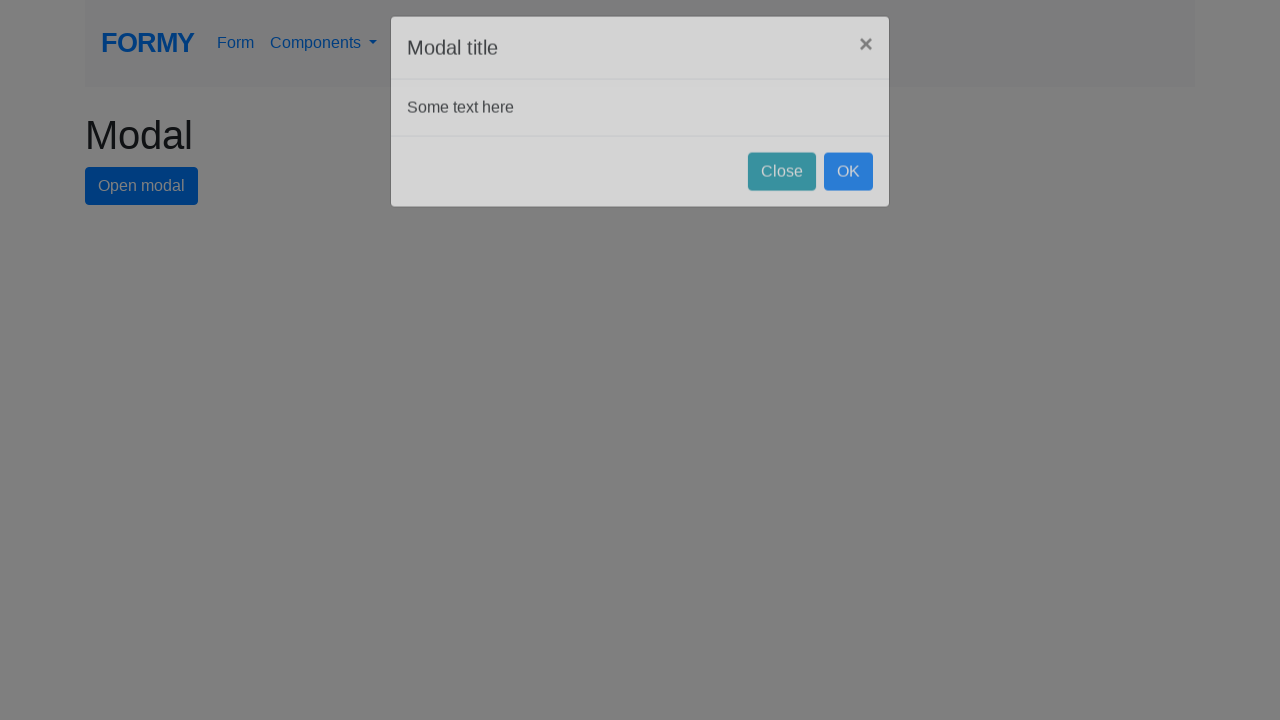

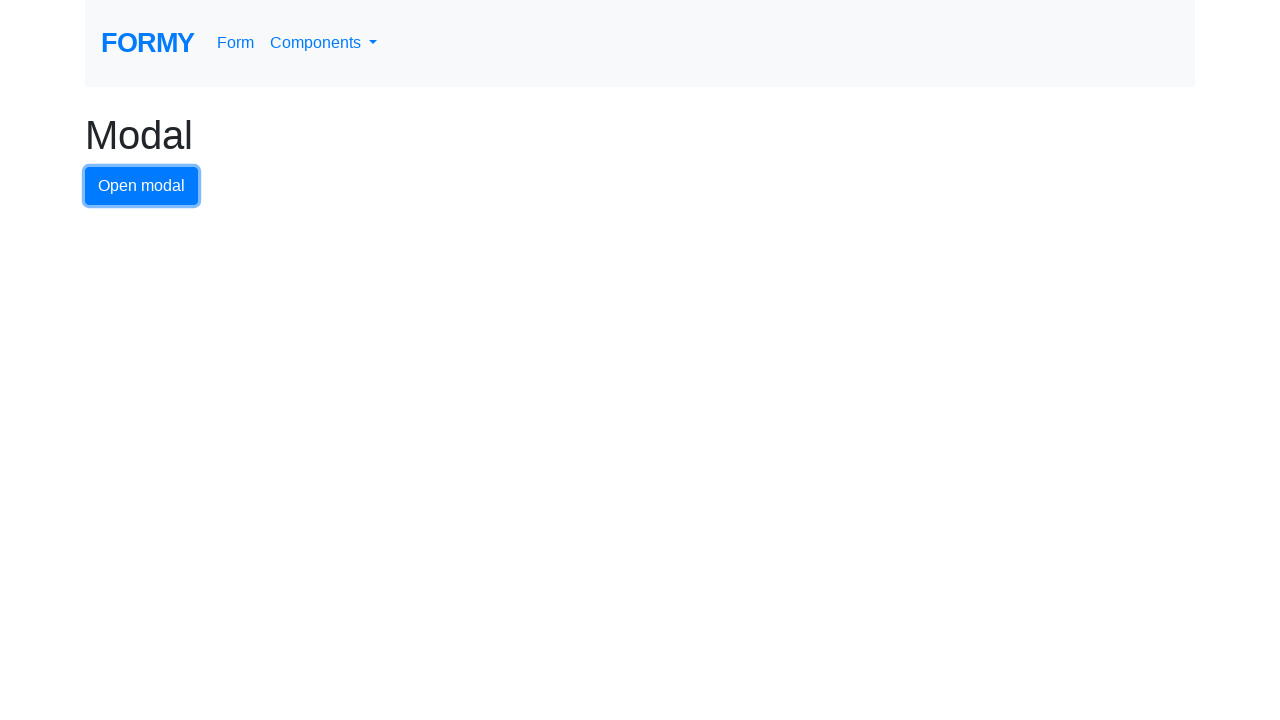